Tests key press using action methods by sending space key and verifying result

Starting URL: http://the-internet.herokuapp.com

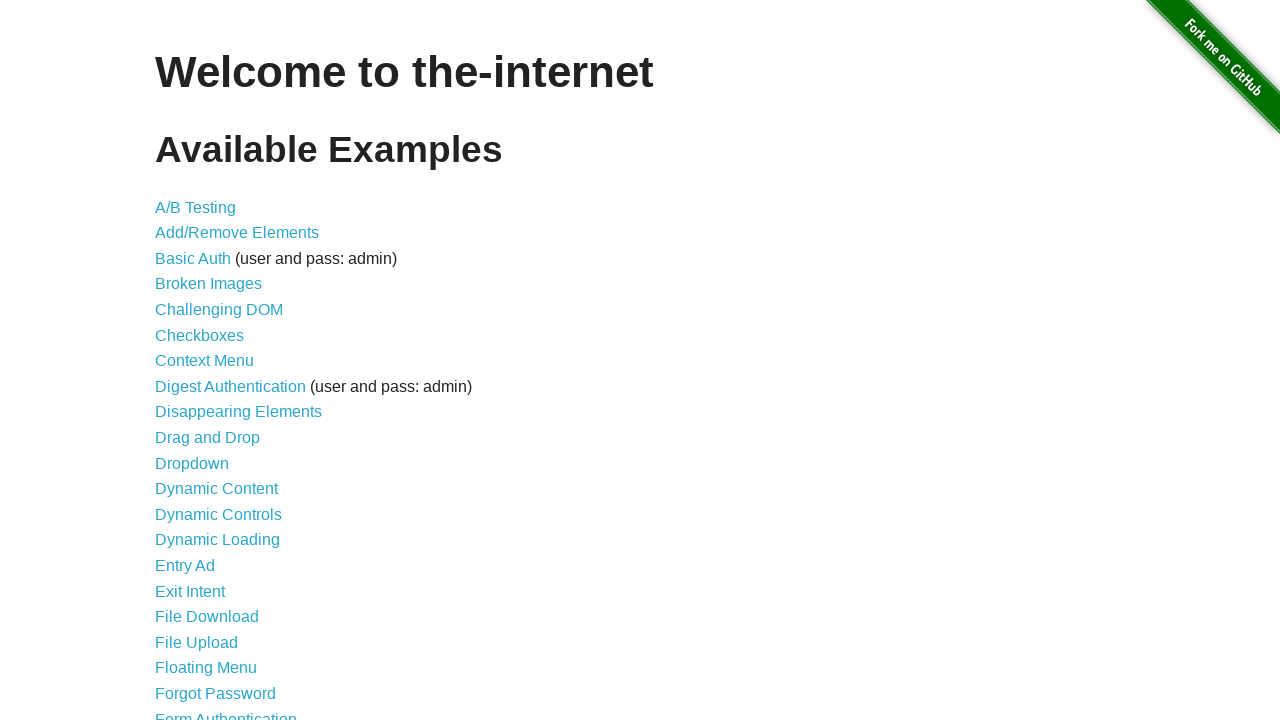

Clicked on Key Presses link at (200, 360) on a[href='/key_presses']
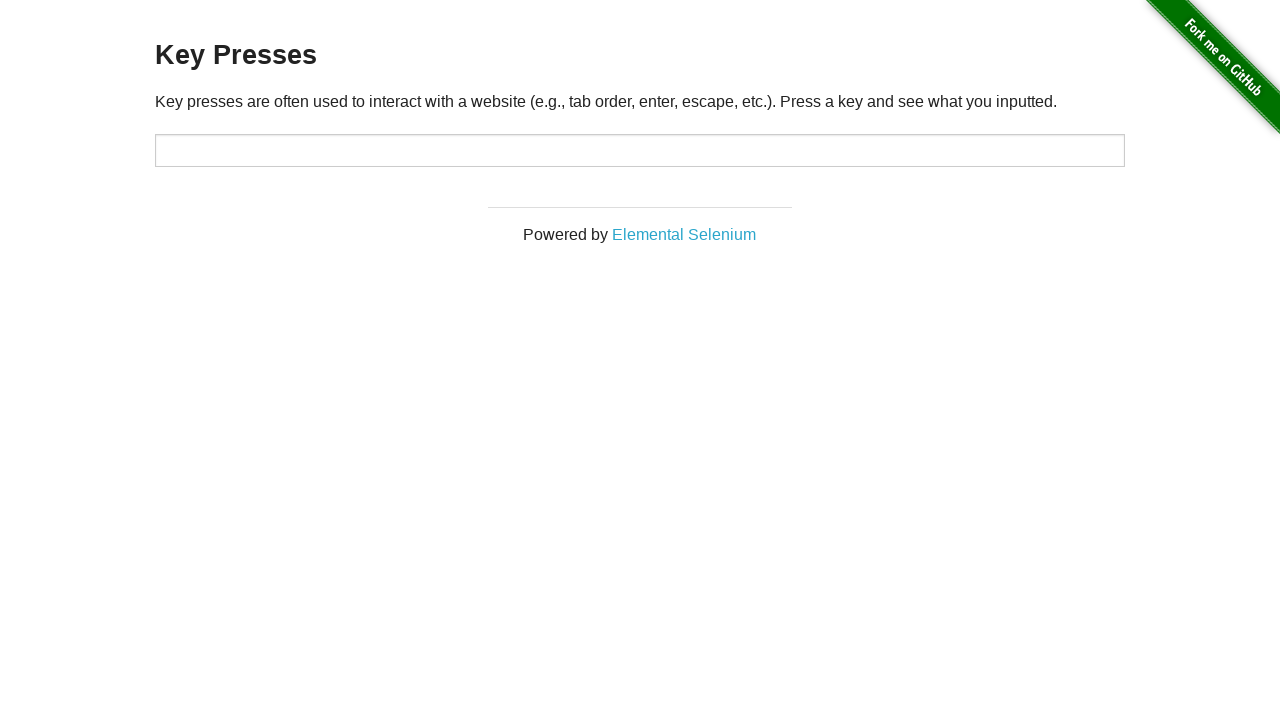

Sent Space key press to target element on #target
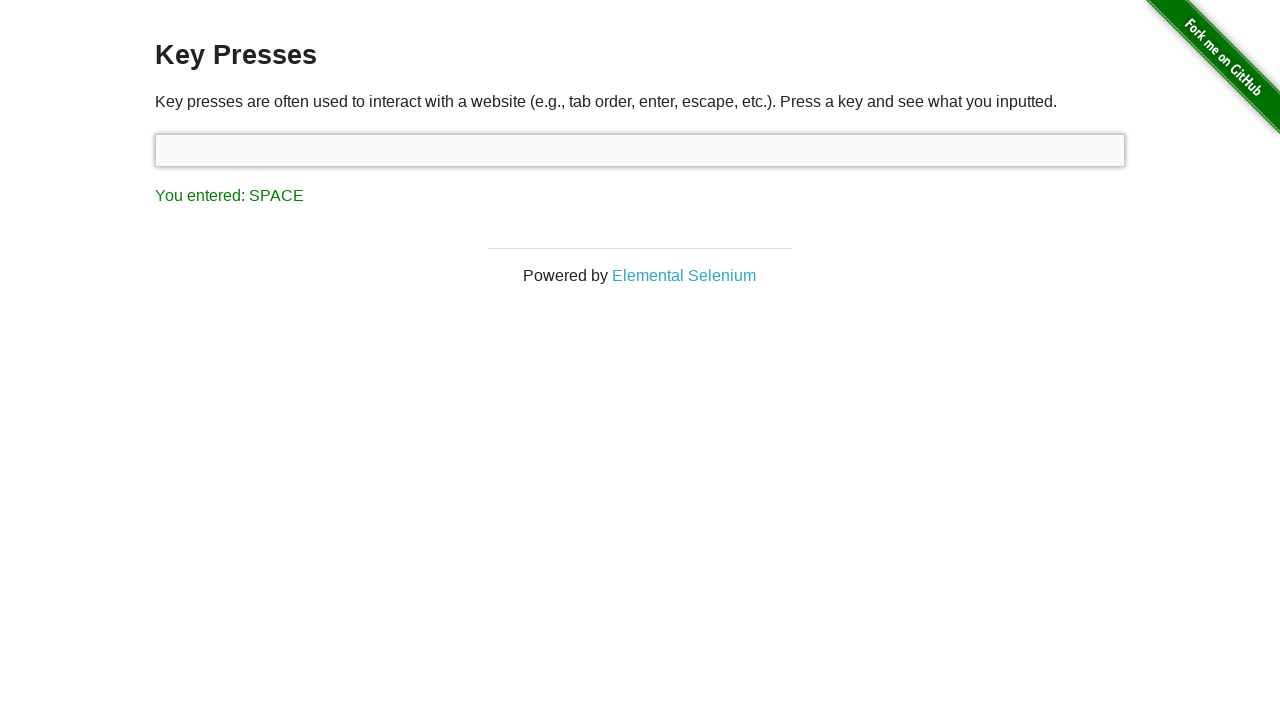

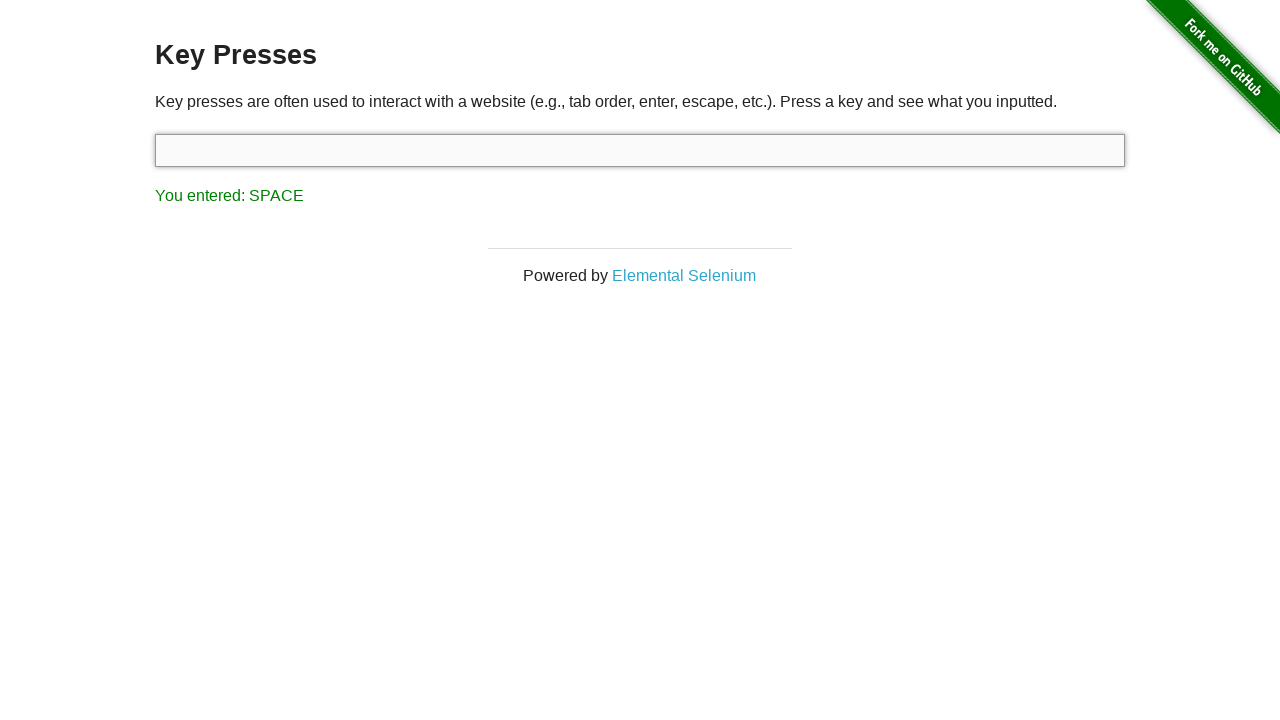